Tests file download functionality by navigating to a file download page and clicking the download button

Starting URL: https://www.leafground.com/file.xhtml

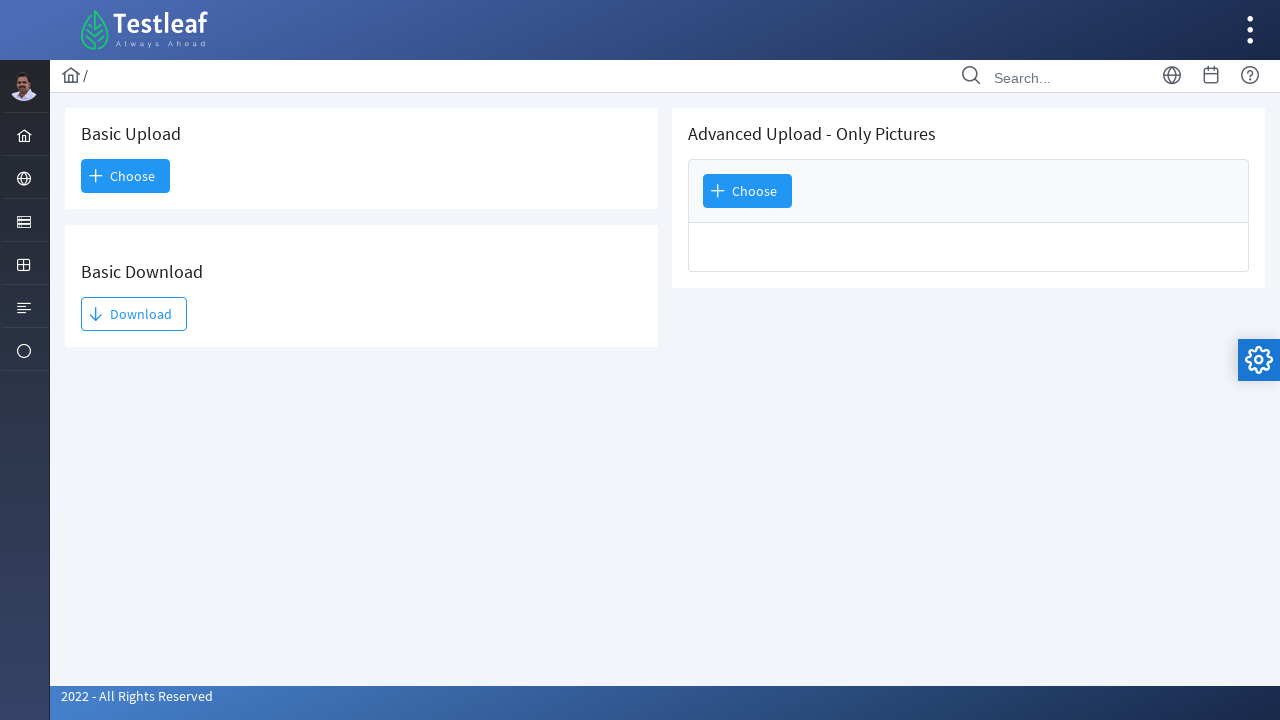

Clicked the Download button at (134, 314) on xpath=//span[.='Download']
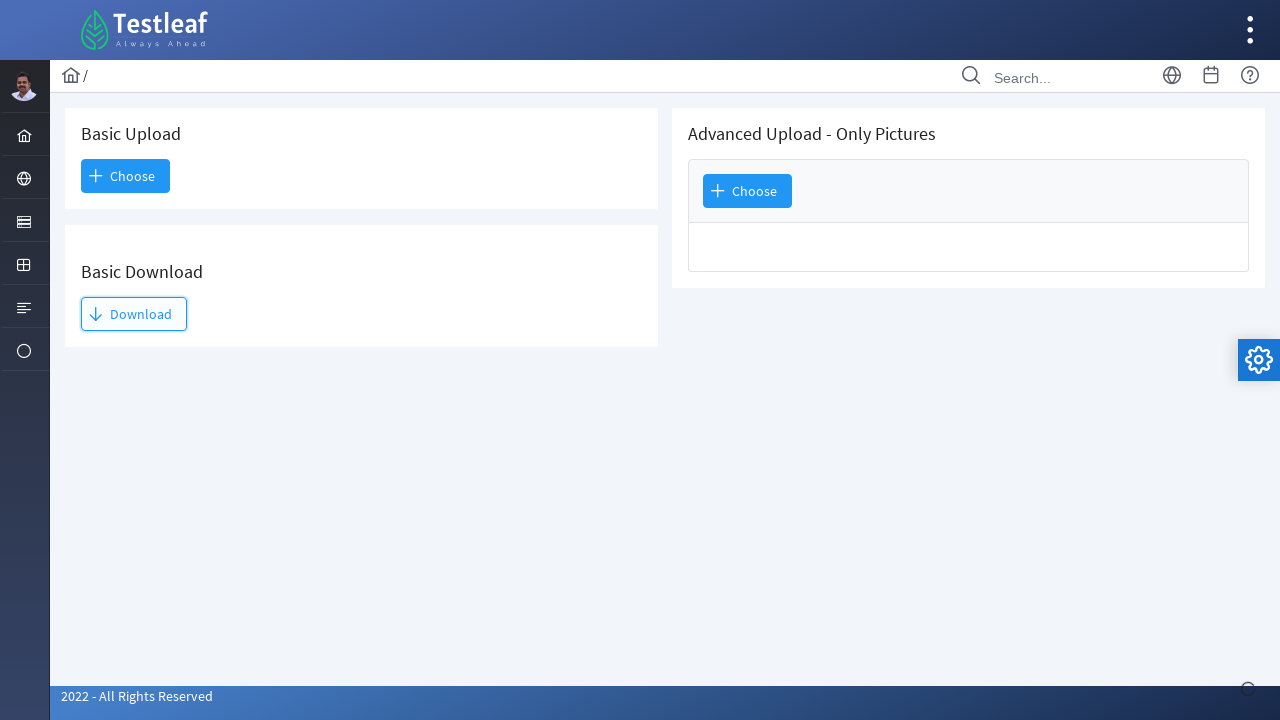

Waited for download to initiate
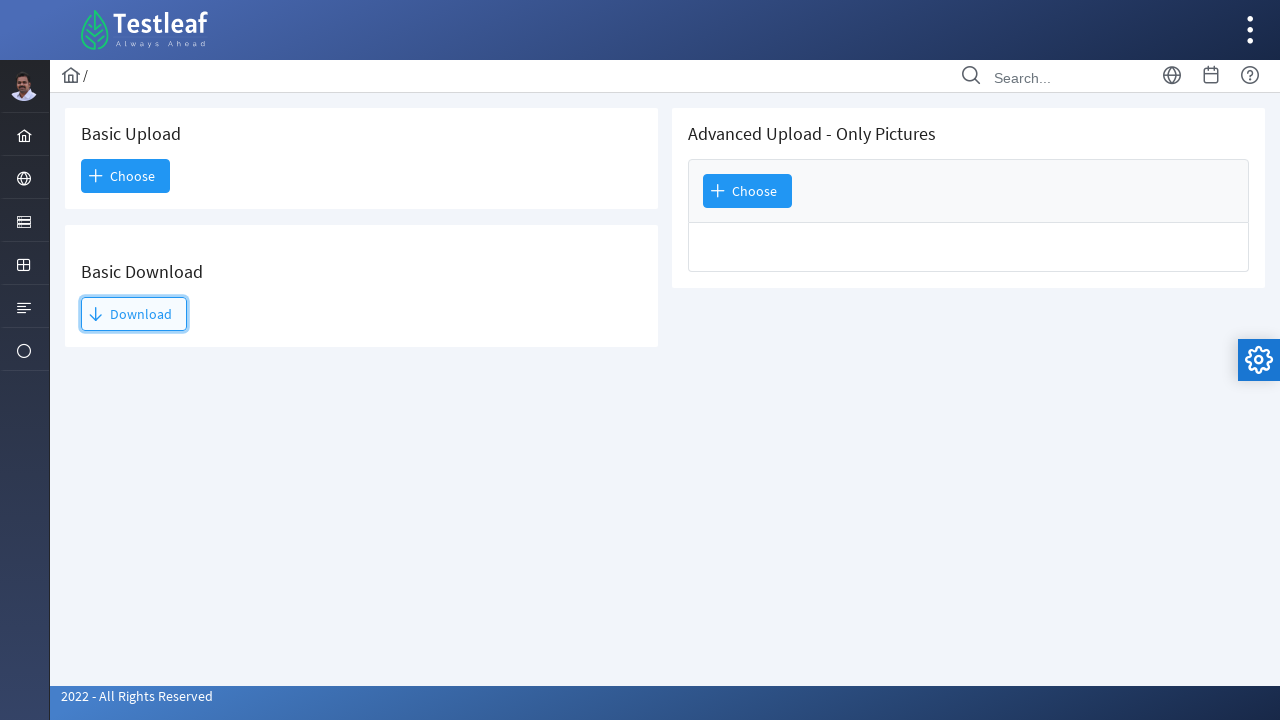

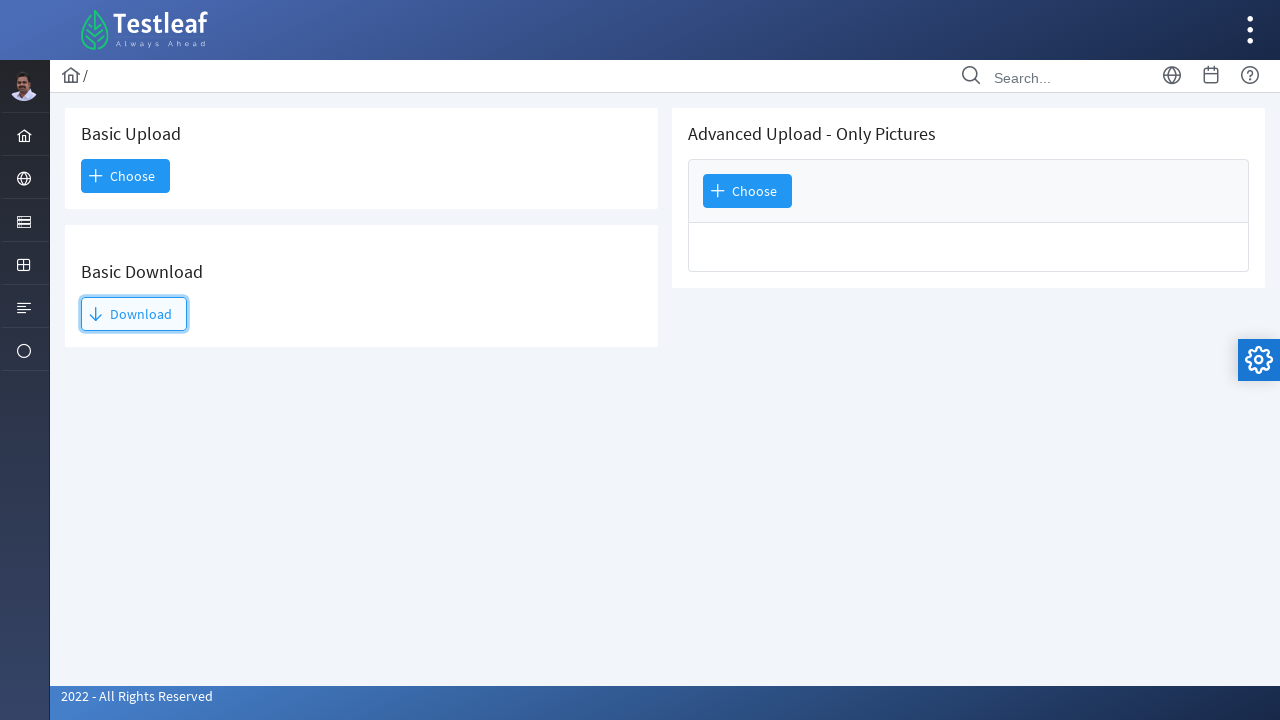